Tests checkbox interaction on W3Schools tryit page by switching to an iframe and checking all three vehicle checkboxes if they are not already selected

Starting URL: https://www.w3schools.com/tags/tryit.asp?filename=tryhtml5_input_type_checkbox

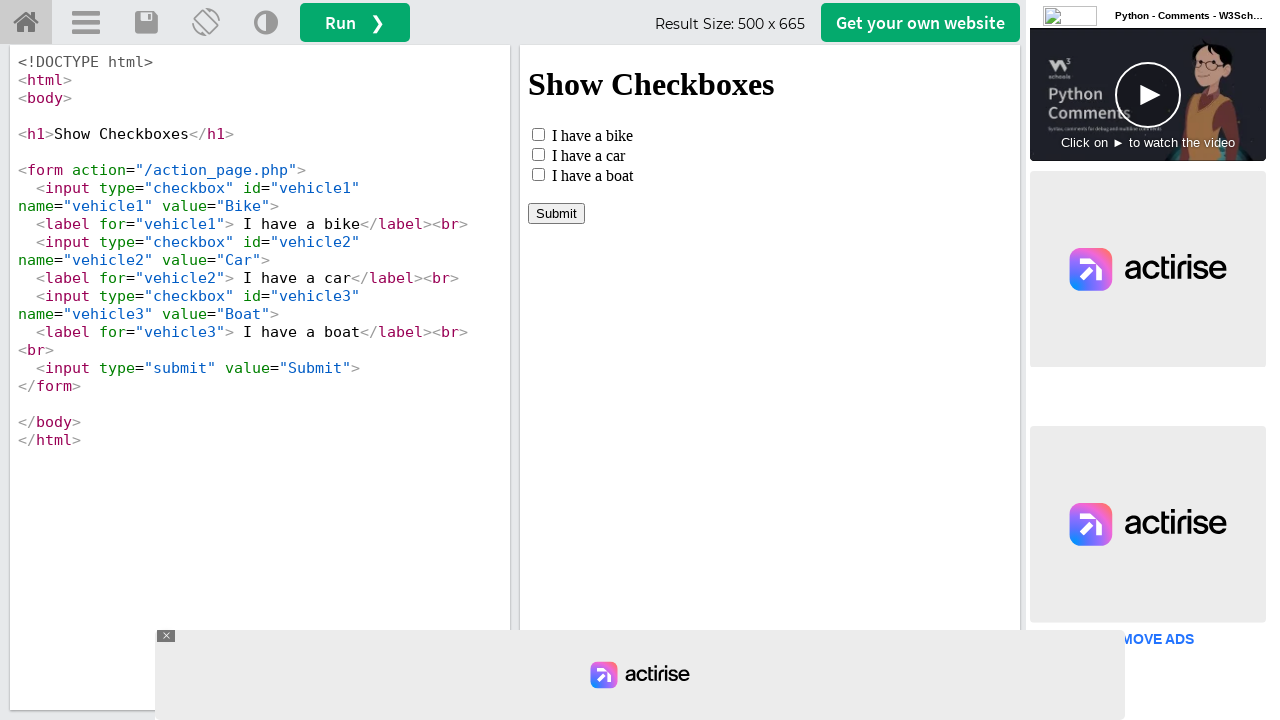

Located iframe with ID 'iframeResult' containing checkbox examples
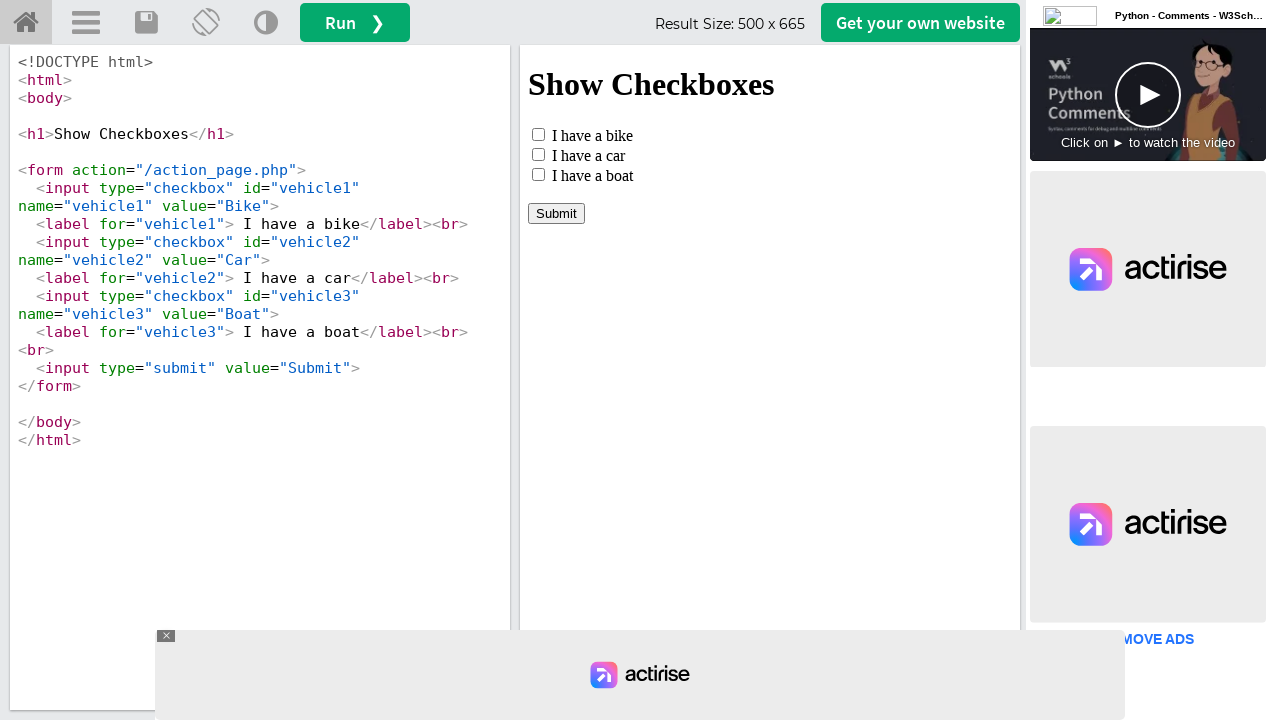

Located vehicle1 checkbox element
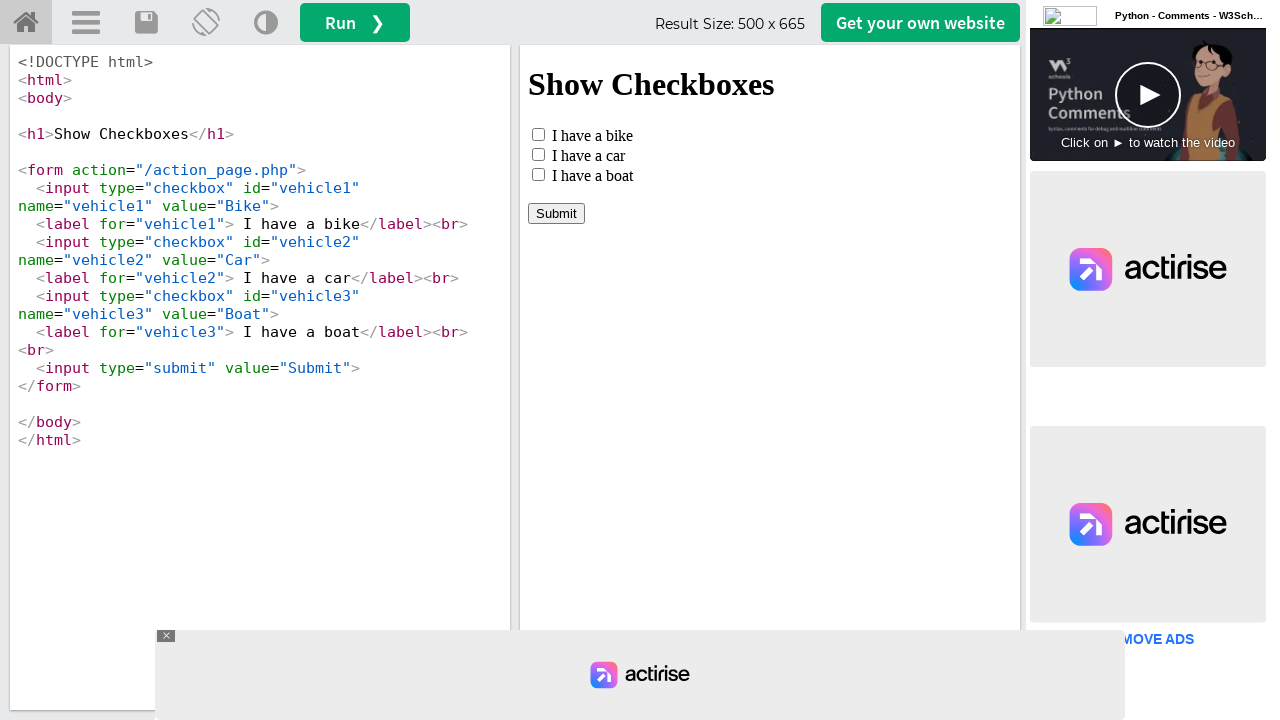

Checked vehicle1 checkbox state: not selected
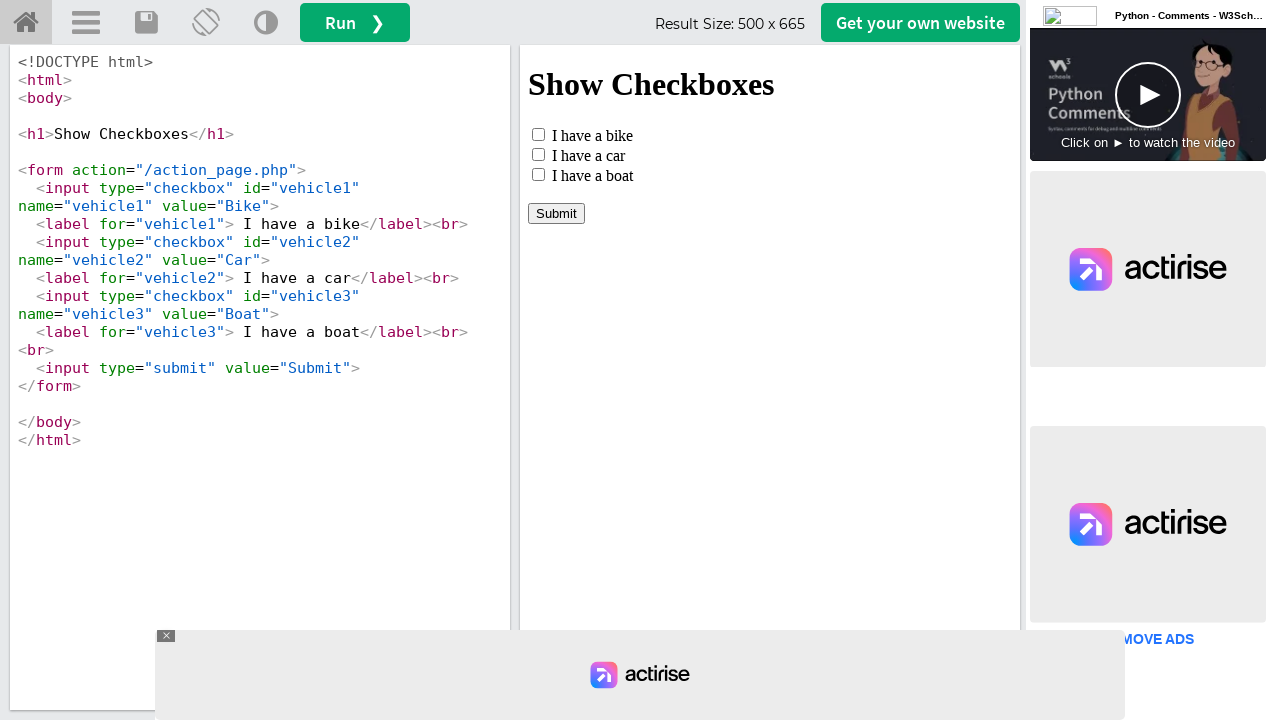

Clicked vehicle1 checkbox to select it at (538, 134) on #iframeResult >> internal:control=enter-frame >> #vehicle1
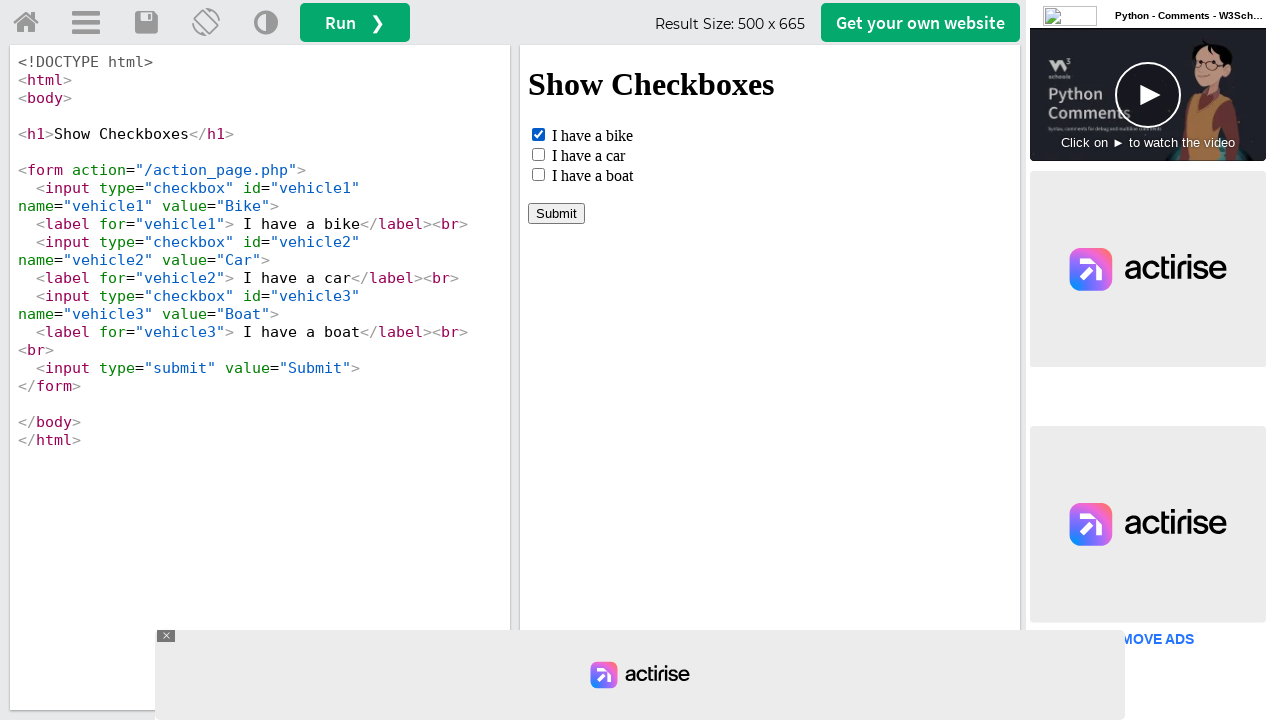

Located vehicle2 checkbox element
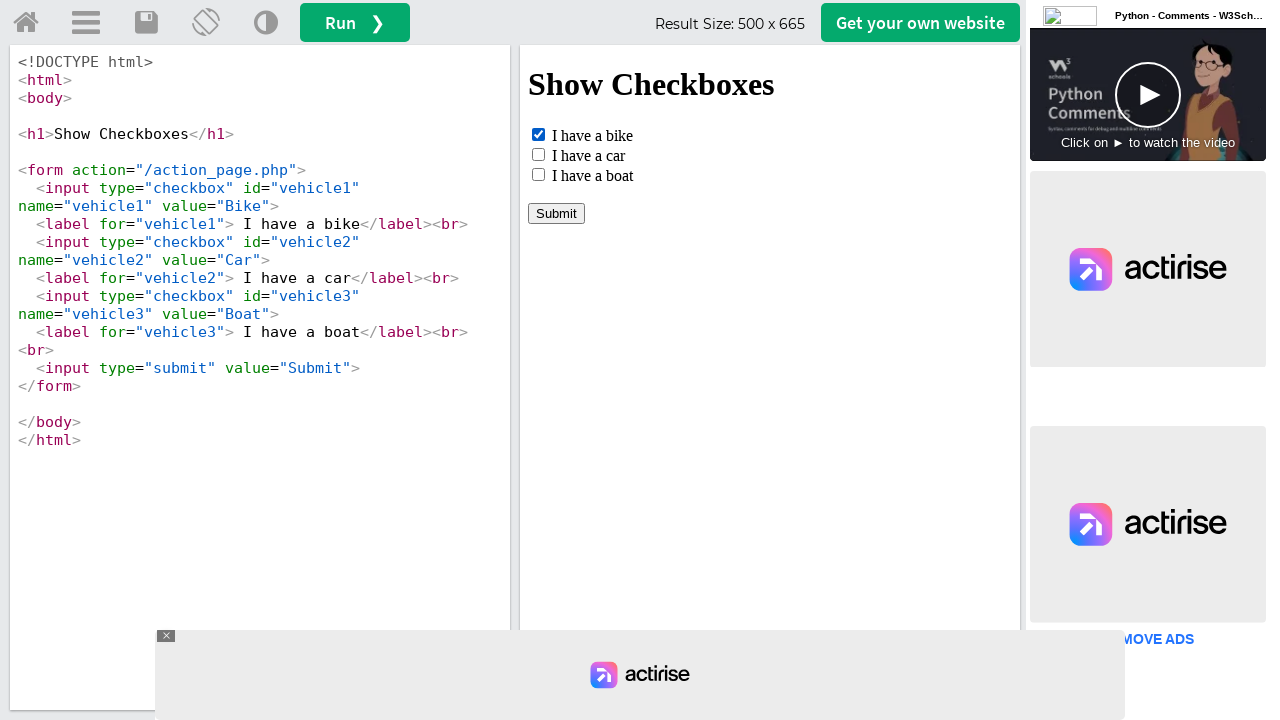

Checked vehicle2 checkbox state: not selected
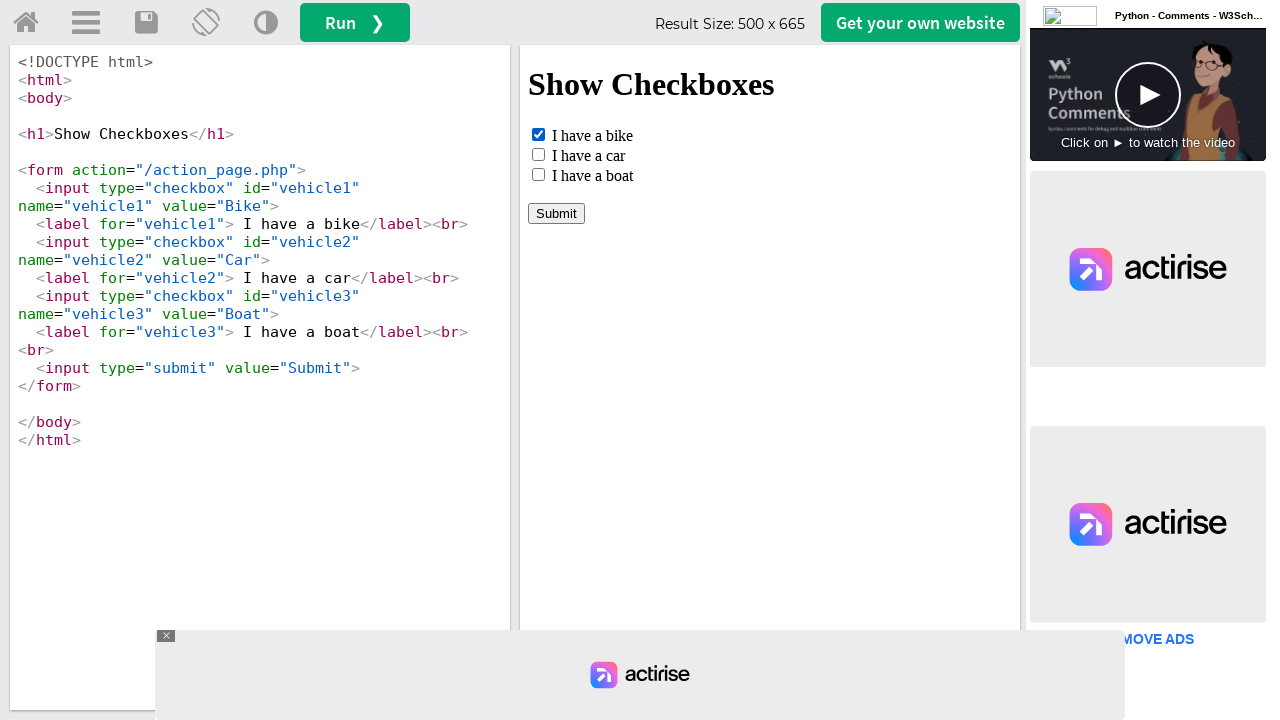

Clicked vehicle2 checkbox to select it at (538, 154) on #iframeResult >> internal:control=enter-frame >> #vehicle2
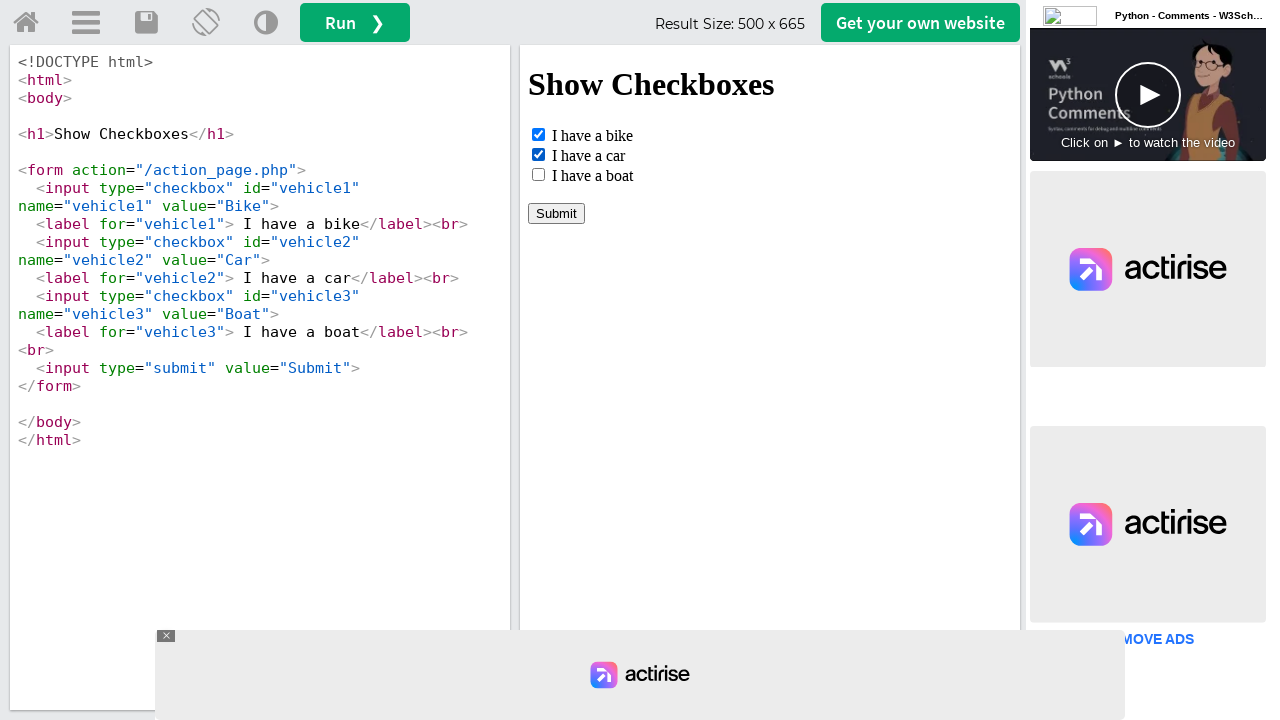

Located vehicle3 checkbox element
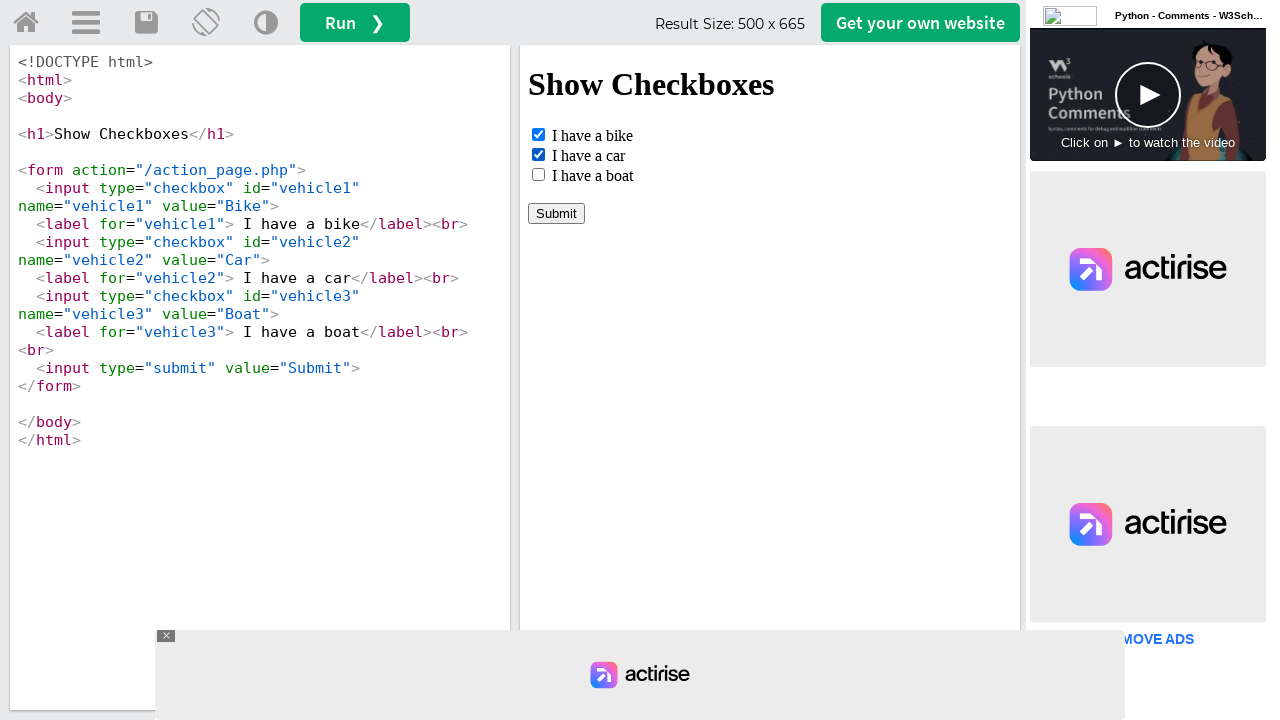

Checked vehicle3 checkbox state: not selected
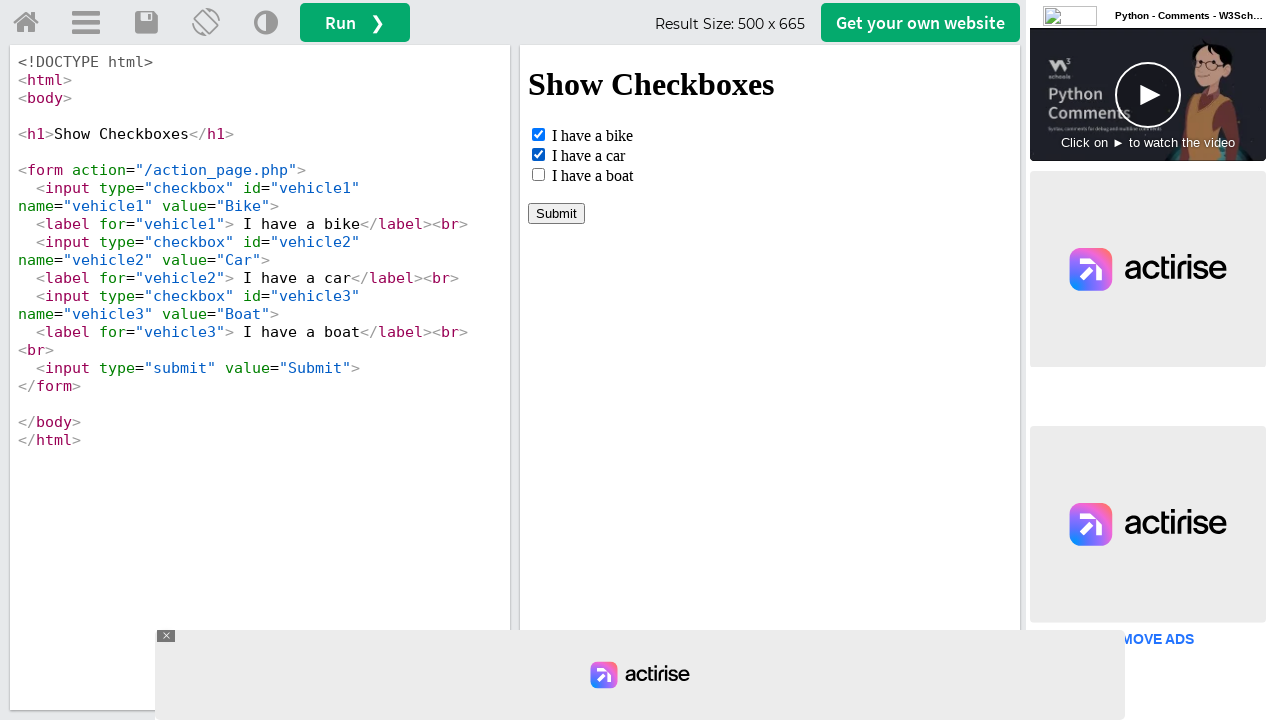

Clicked vehicle3 checkbox to select it at (538, 174) on #iframeResult >> internal:control=enter-frame >> #vehicle3
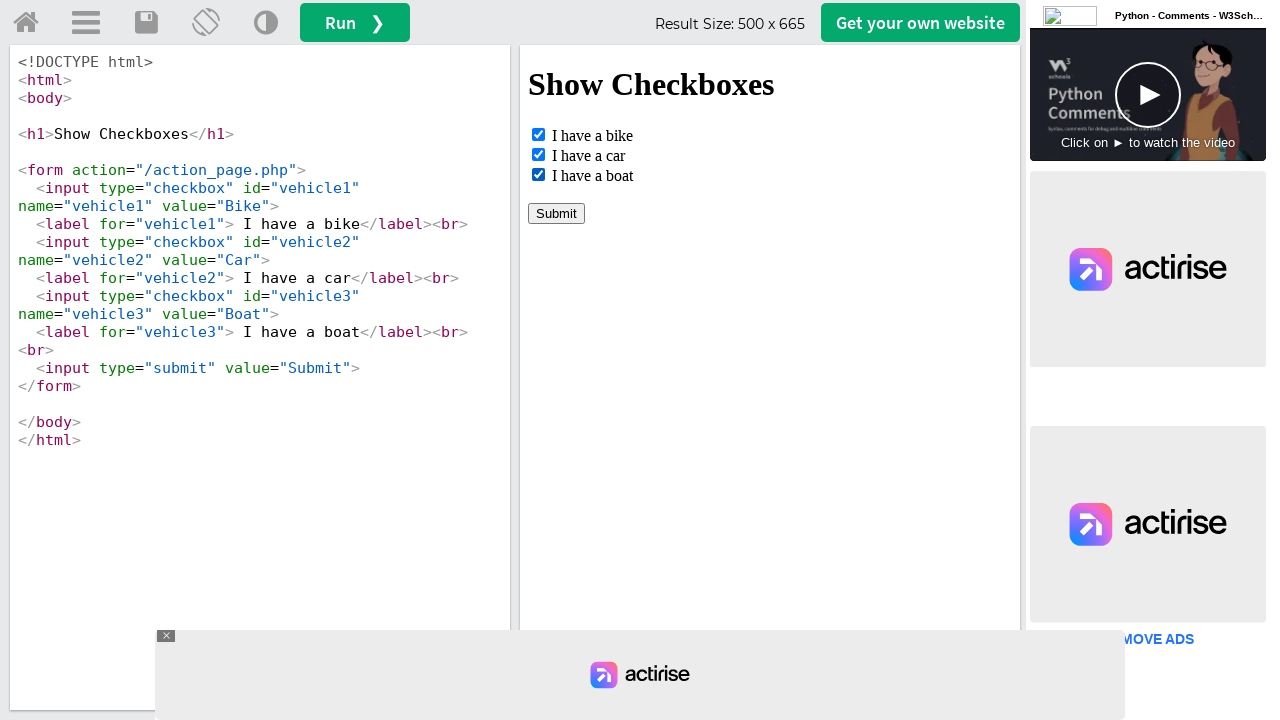

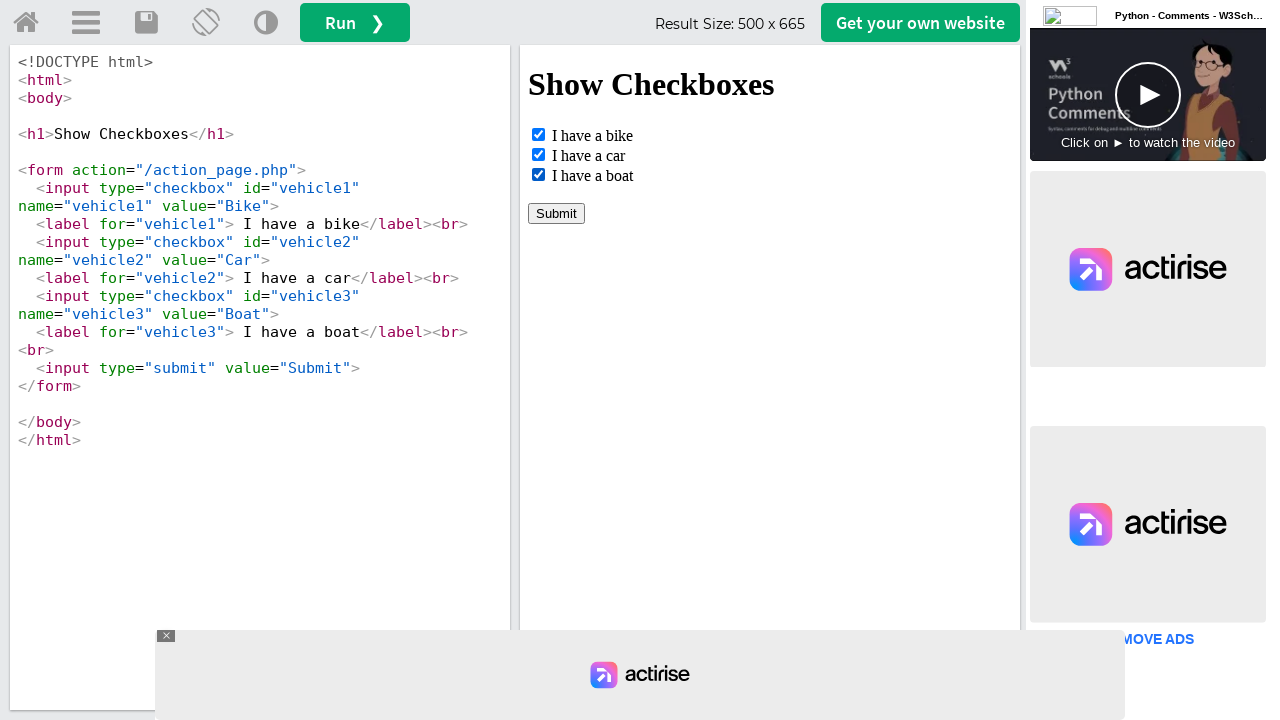